Tests default checkbox and radio button functionality by clicking to select/deselect and verifying their states on a form with multiple fields.

Starting URL: https://automationfc.github.io/multiple-fields/

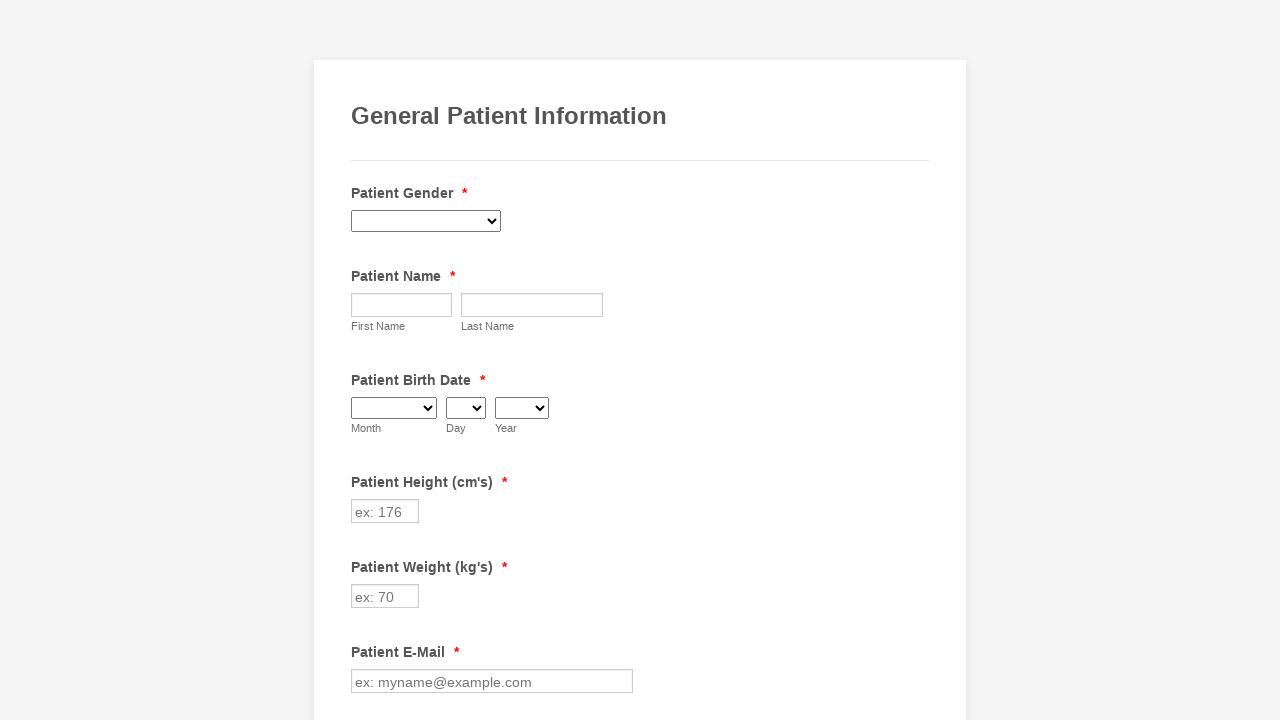

Clicked Anemia checkbox to select it at (362, 360) on xpath=//label[contains(text(), 'Anemia ')]/preceding-sibling::input
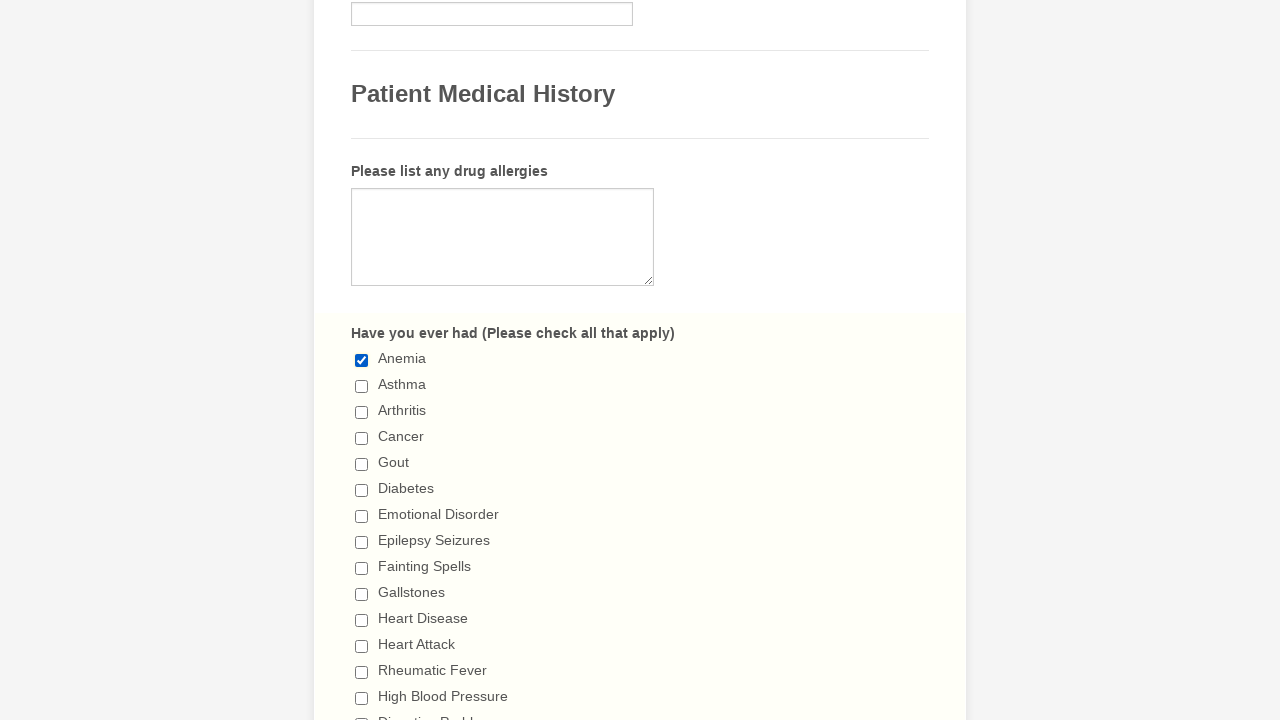

Clicked 'I don't drink' radio button to select it at (362, 361) on //label[contains(text(), "I don't drink")]/preceding-sibling::input
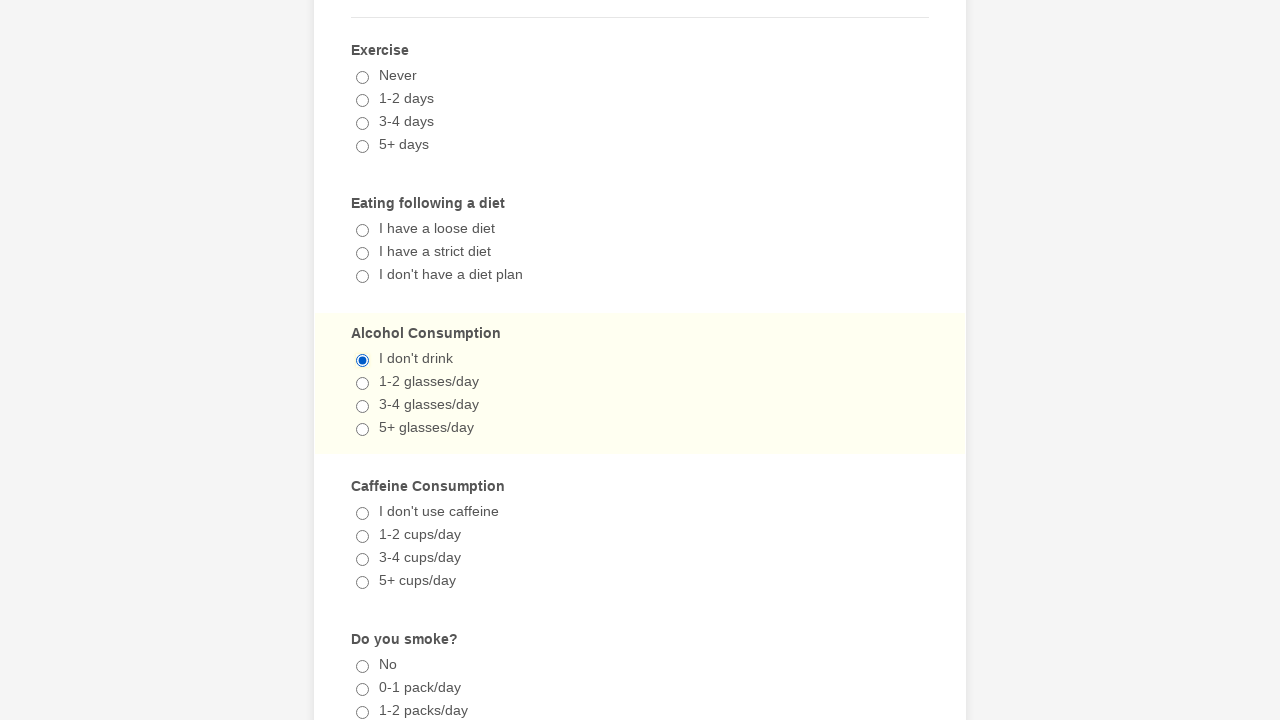

Verified Anemia checkbox is selected
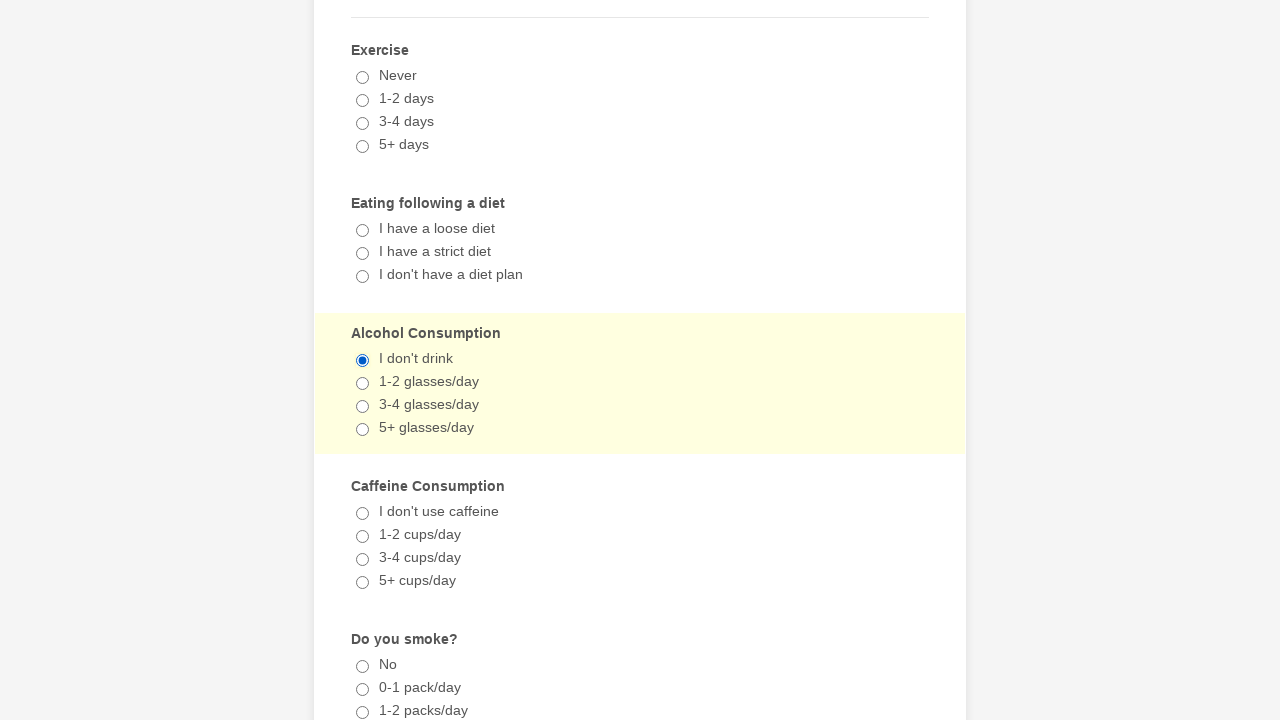

Verified 'I don't drink' radio button is selected
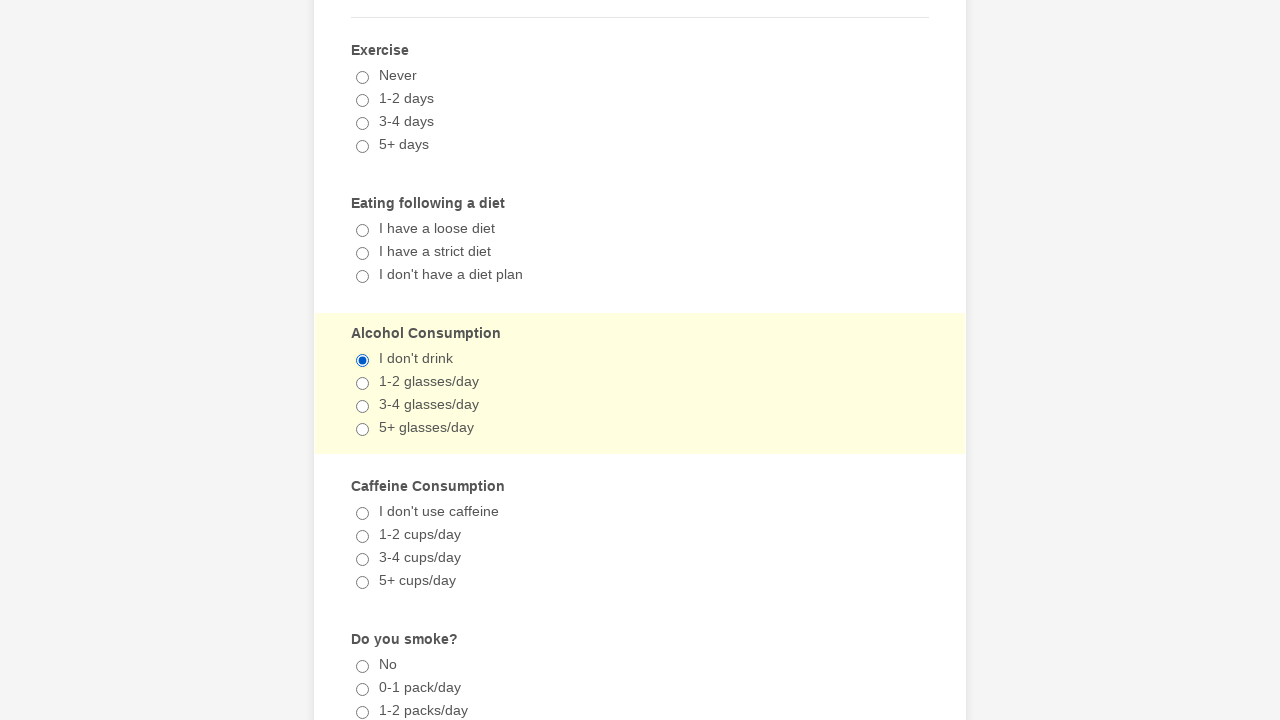

Clicked Anemia checkbox to deselect it at (362, 360) on xpath=//label[contains(text(), 'Anemia ')]/preceding-sibling::input
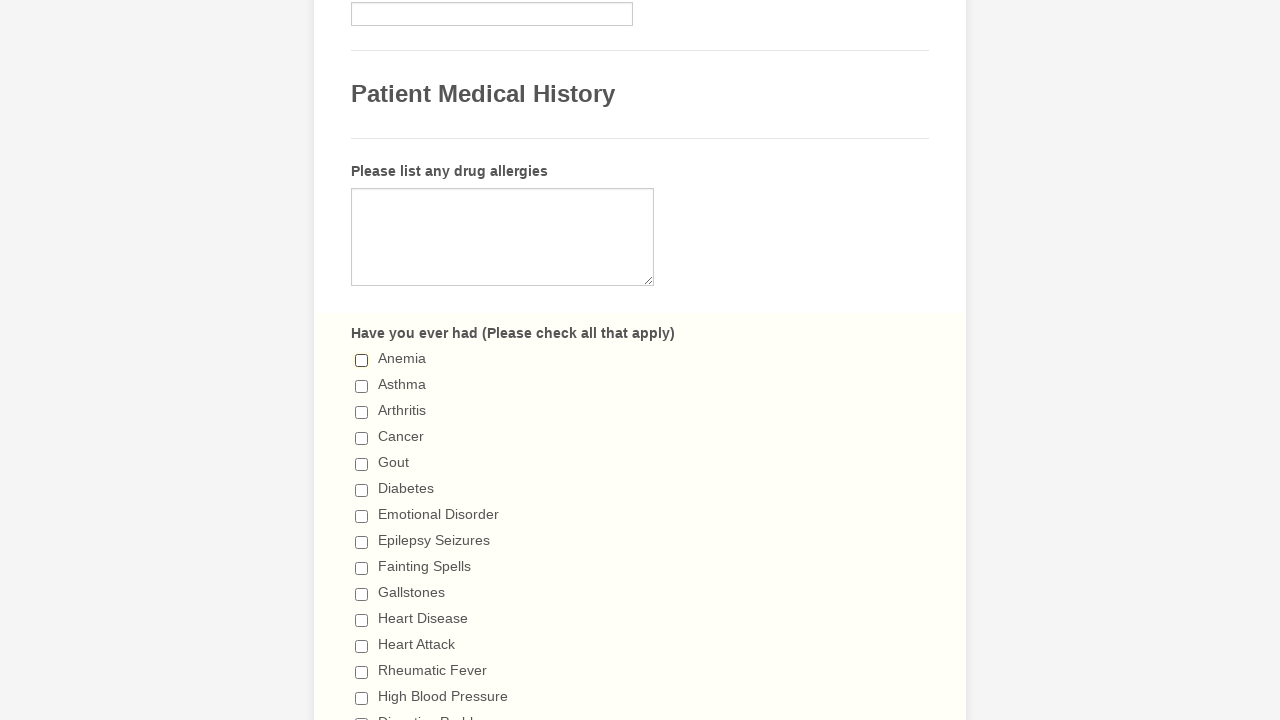

Verified Anemia checkbox is now deselected
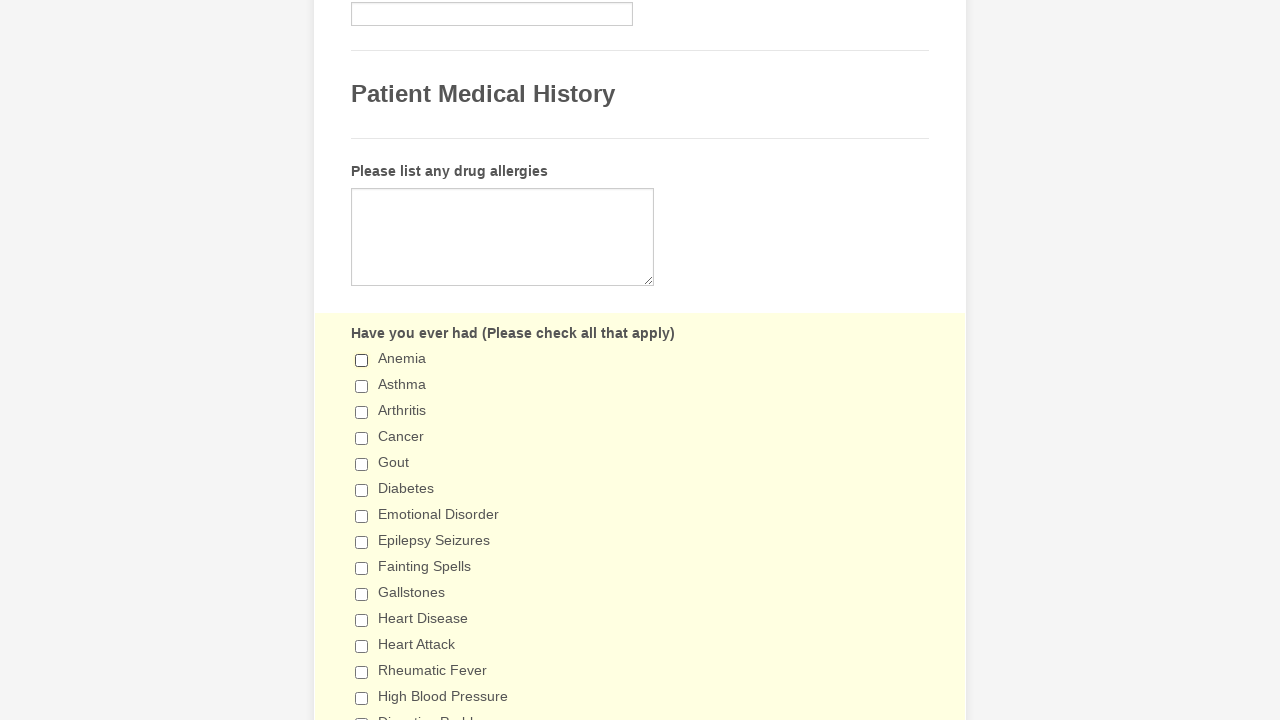

Clicked 'I don't drink' radio button again at (362, 361) on //label[contains(text(), "I don't drink")]/preceding-sibling::input
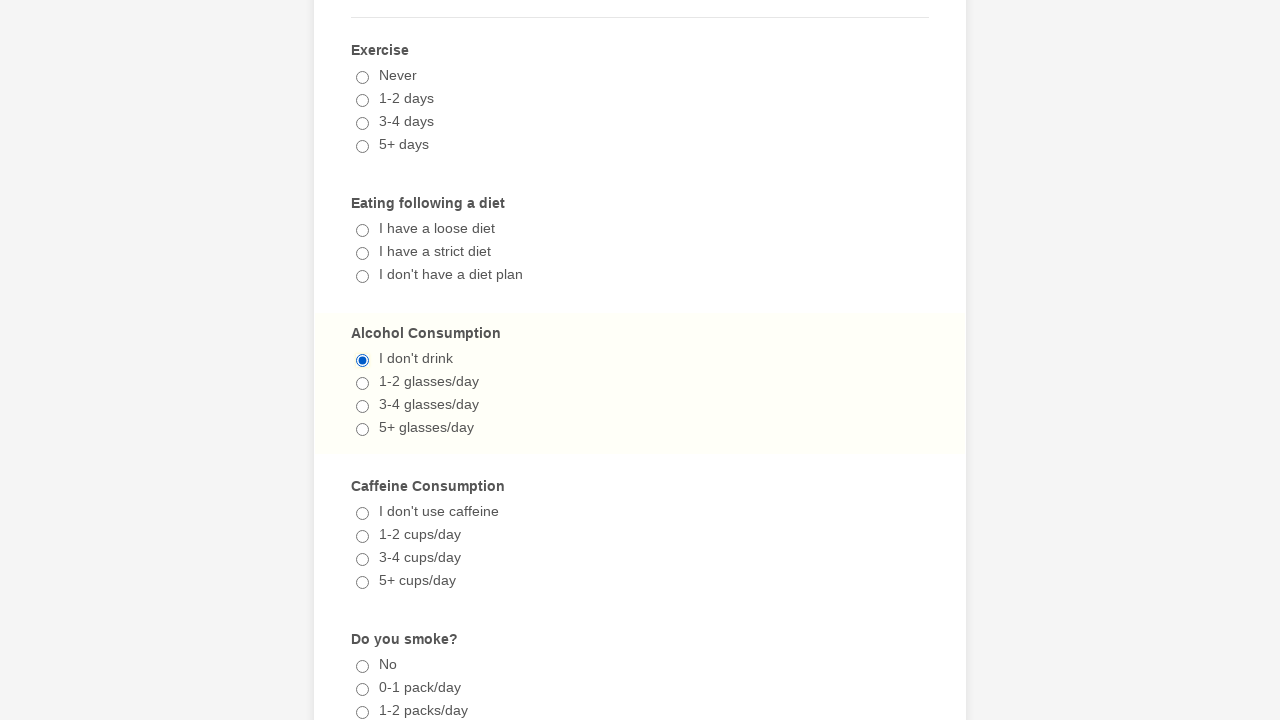

Verified 'I don't drink' radio button remains selected
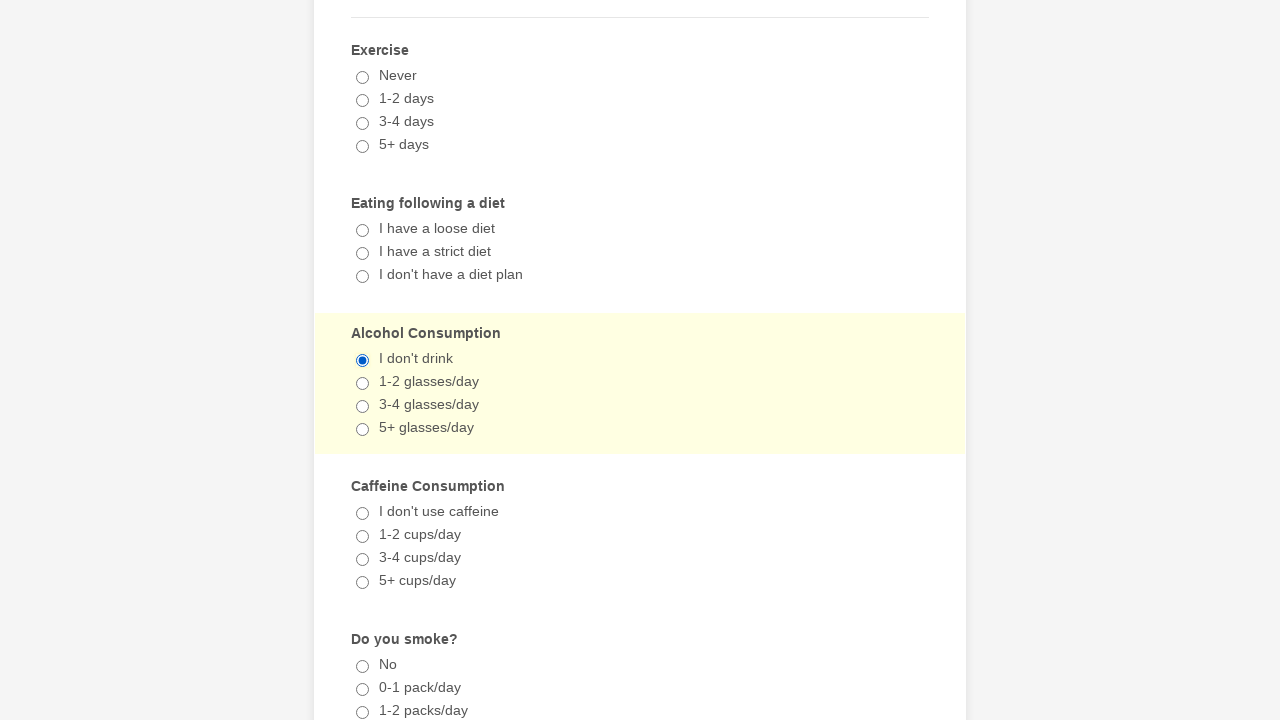

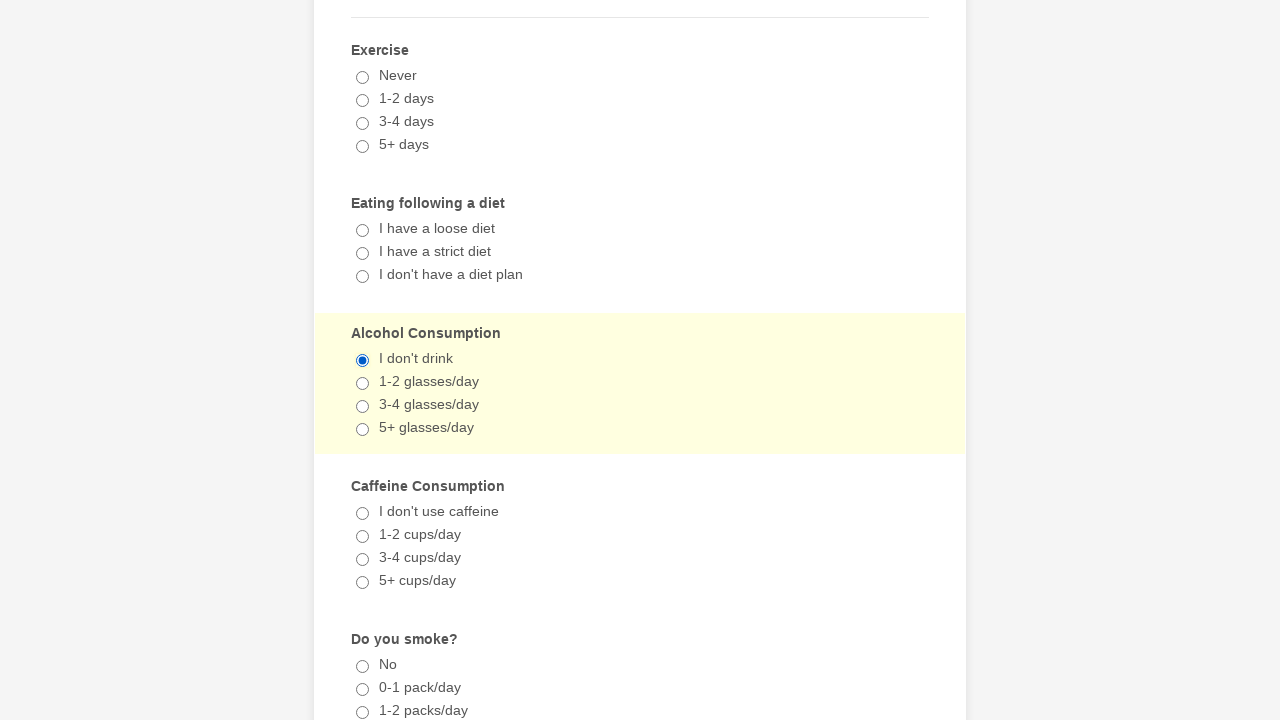